Tests checkbox functionality by ensuring both checkboxes end up in a checked state - checks whichever checkbox is currently unchecked

Starting URL: https://the-internet.herokuapp.com/checkboxes

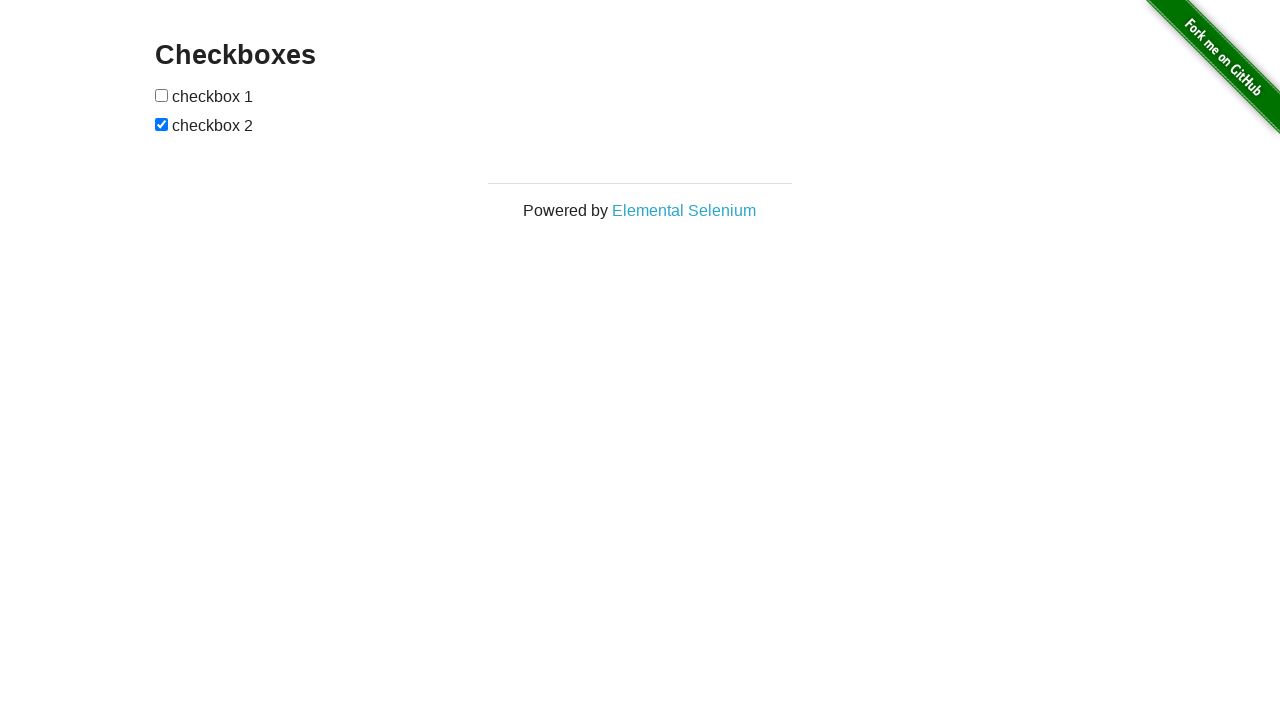

Navigated to checkbox test page
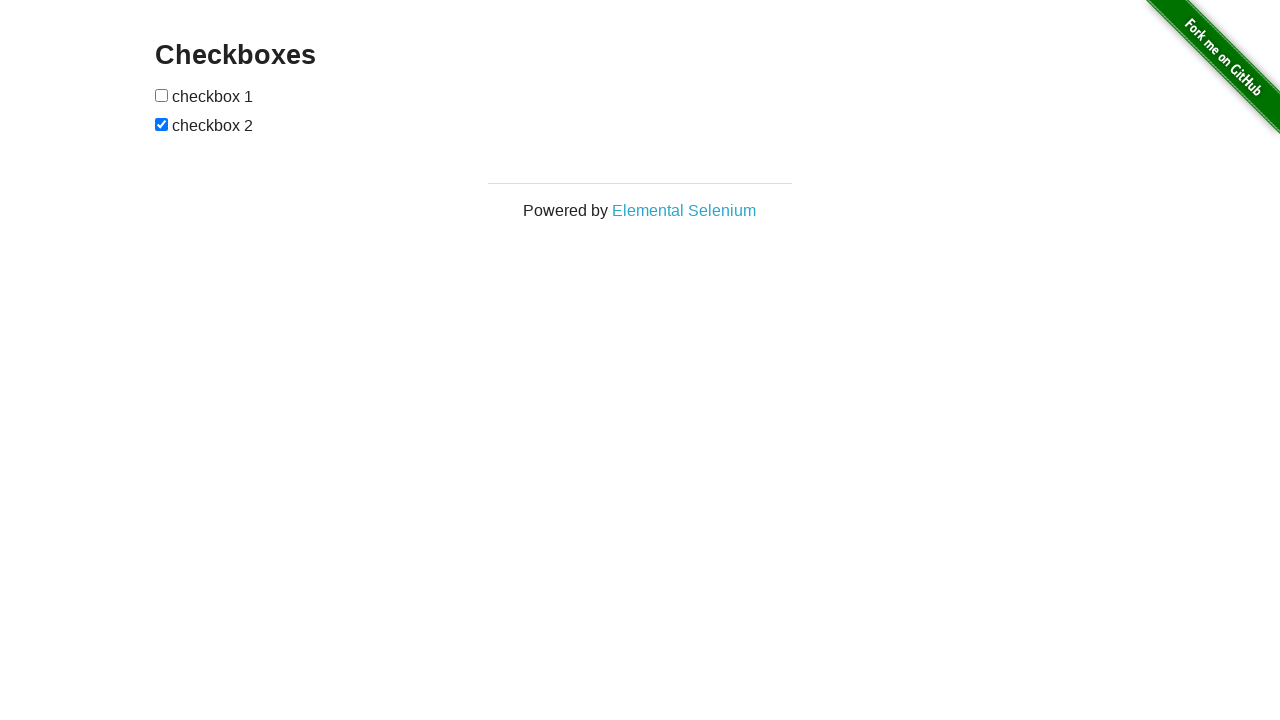

Located first checkbox
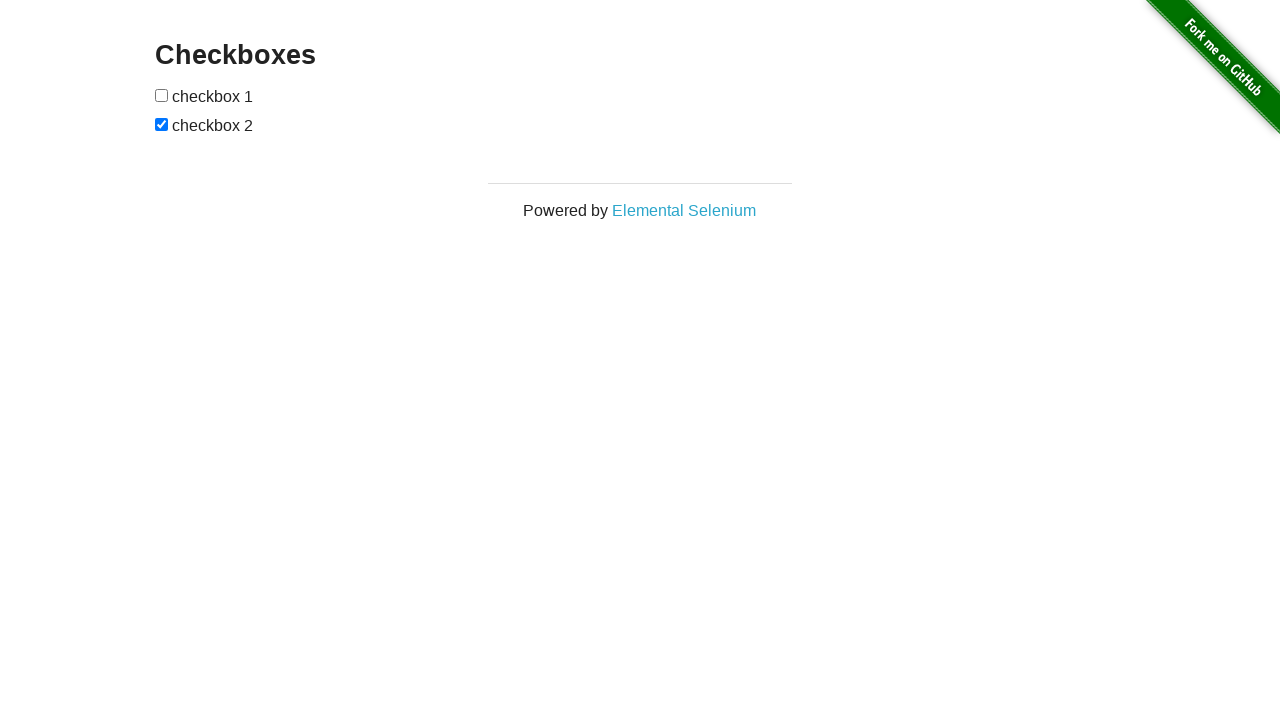

Located second checkbox
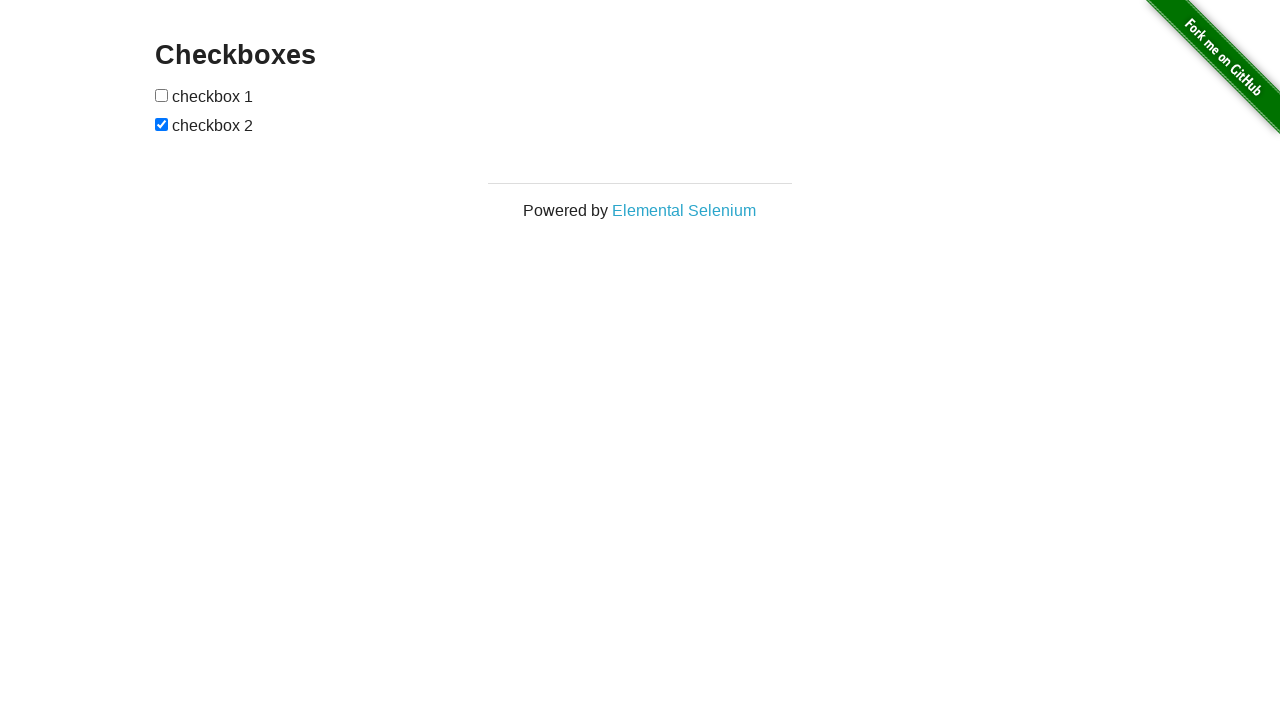

Verified first checkbox is unchecked
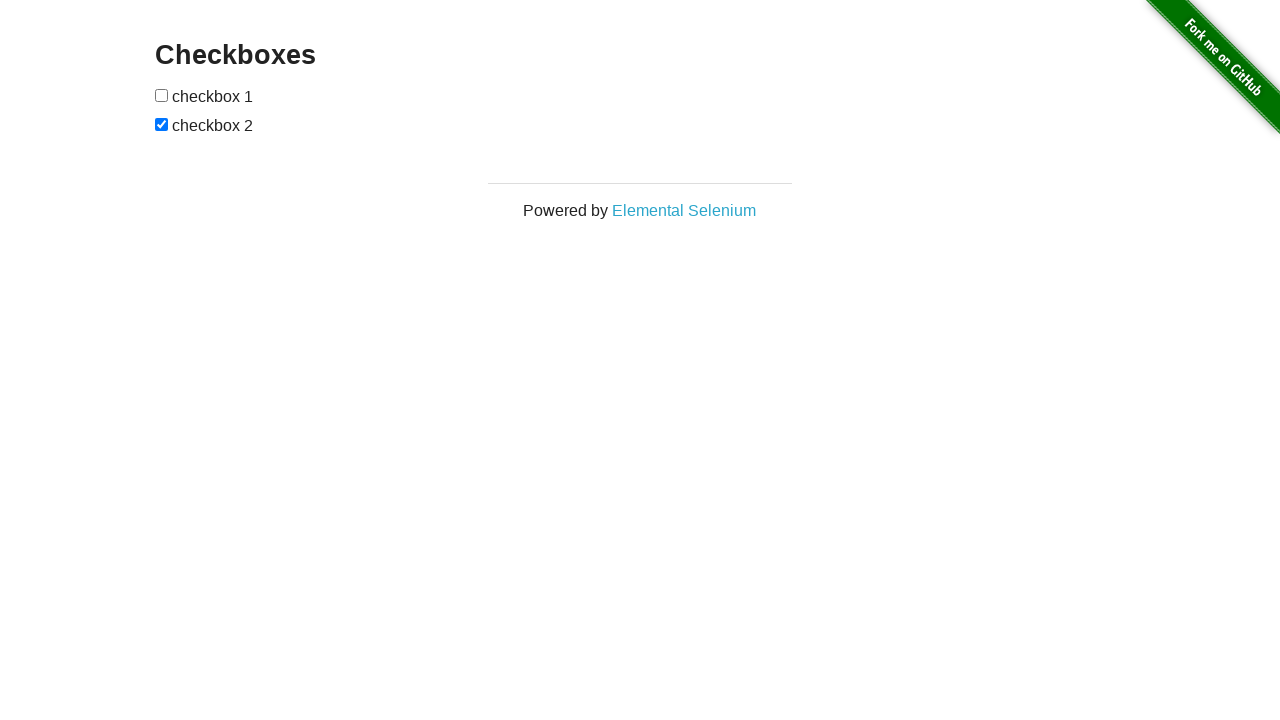

Clicked first checkbox to check it at (162, 95) on input[type='checkbox'] >> nth=0
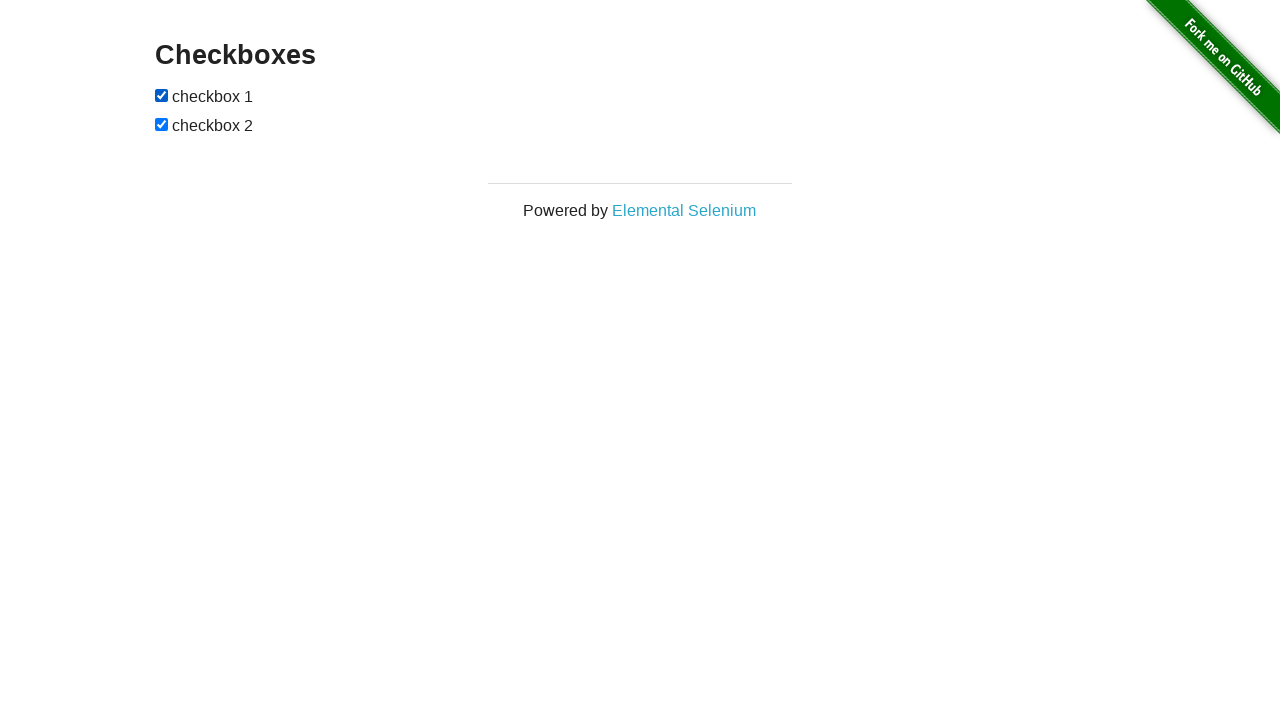

Verified at least one checkbox is checked
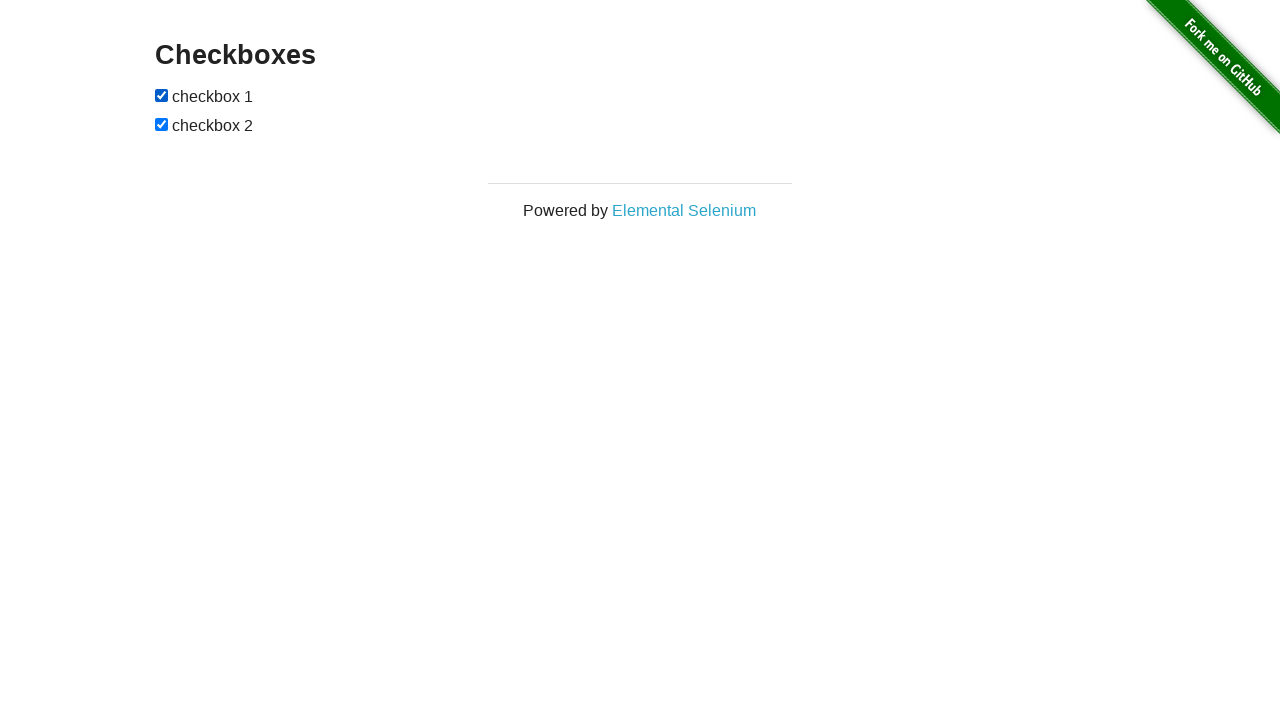

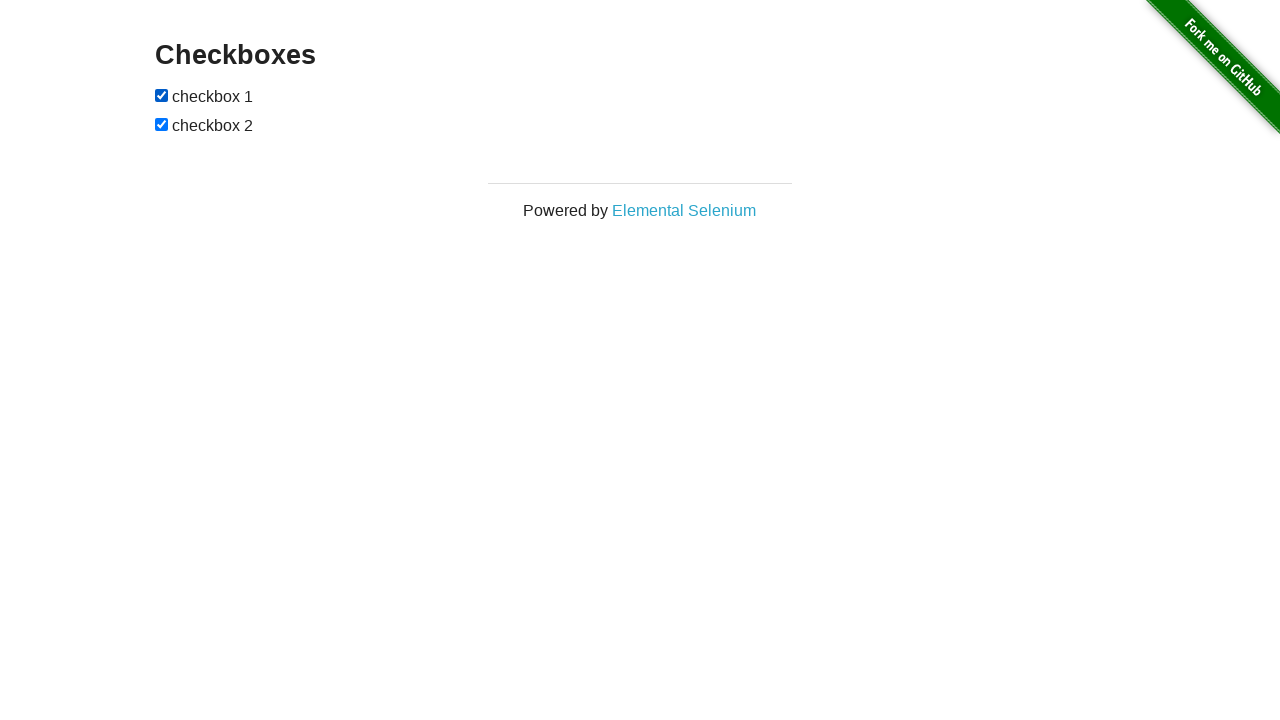